Tests adding two elements by clicking Add Element button twice and verifying two Delete buttons appear

Starting URL: https://the-internet.herokuapp.com/

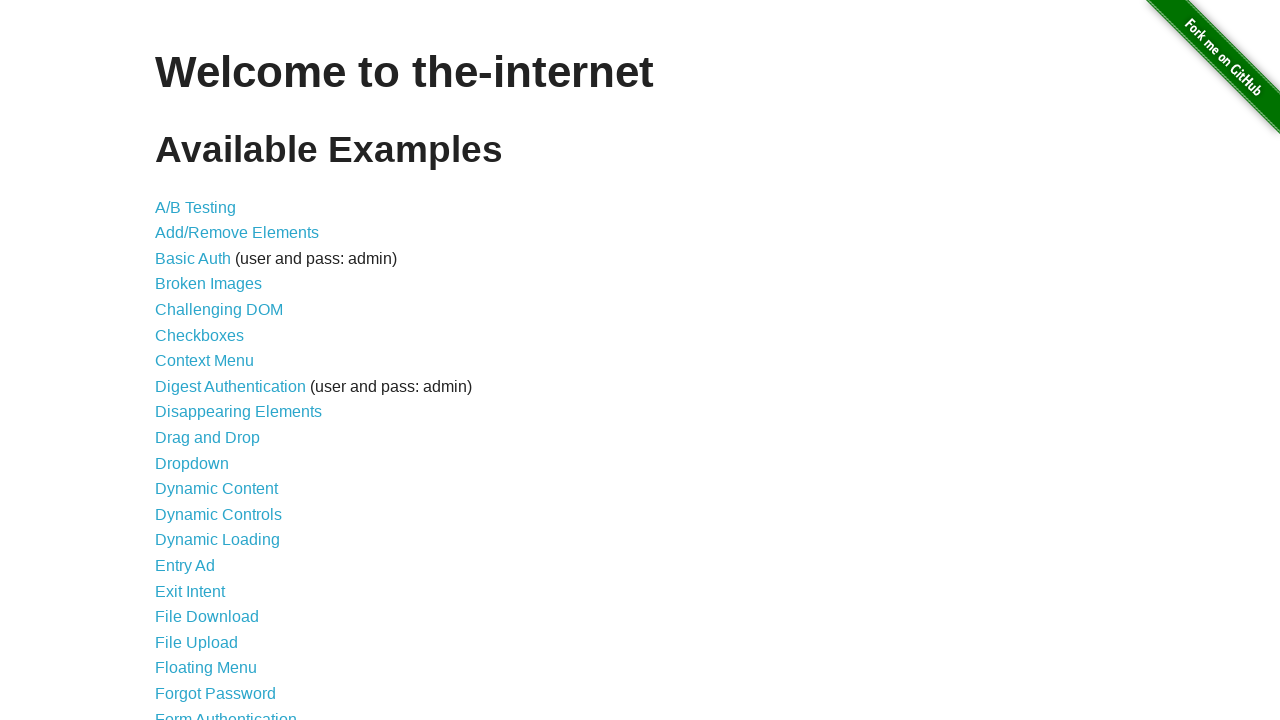

Clicked 'Add/Remove Elements' link to navigate to test page at (237, 233) on internal:role=link[name="Add/Remove Elements"i]
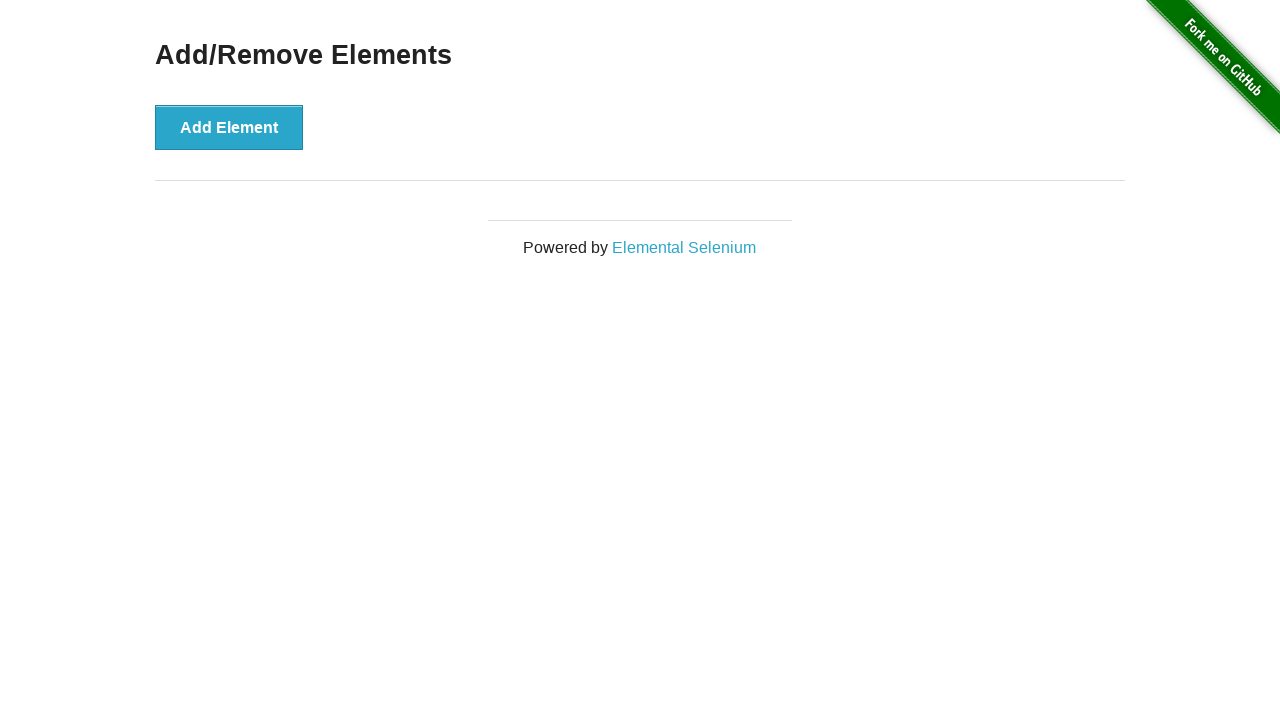

Clicked 'Add Element' button (first time) at (229, 127) on internal:role=button[name="Add Element"i]
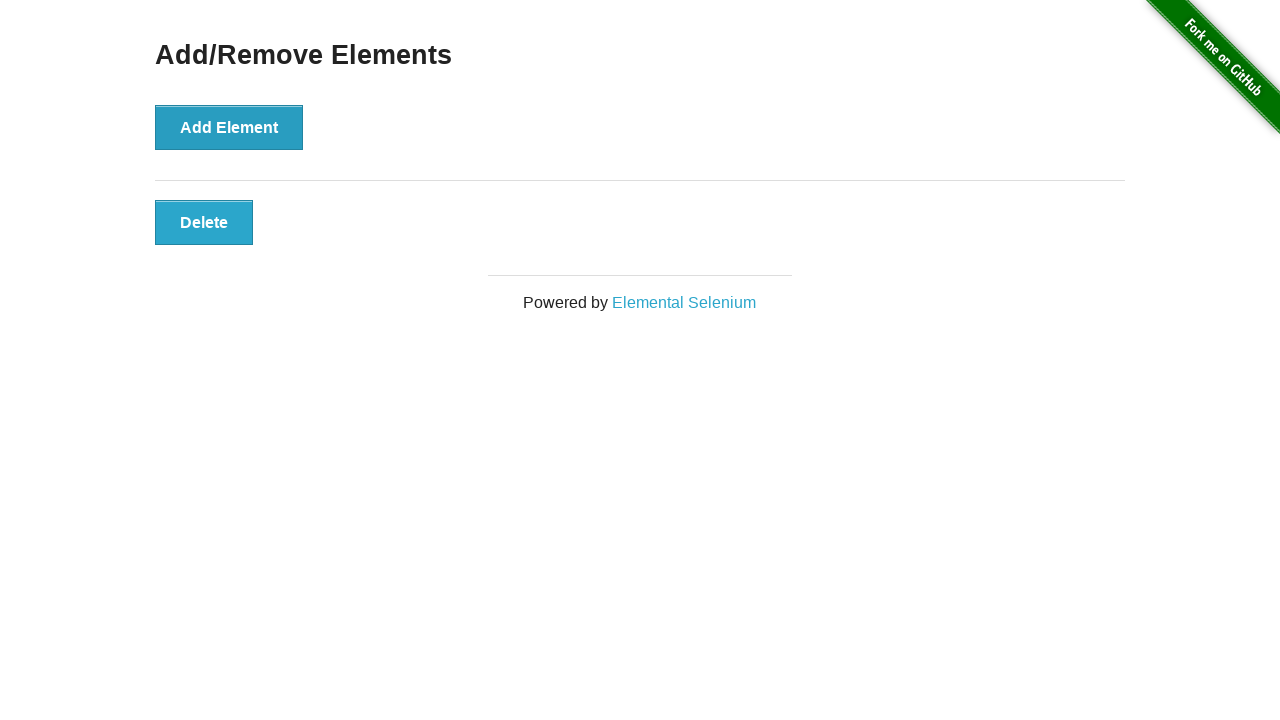

Clicked 'Add Element' button (second time) at (229, 127) on internal:role=button[name="Add Element"i]
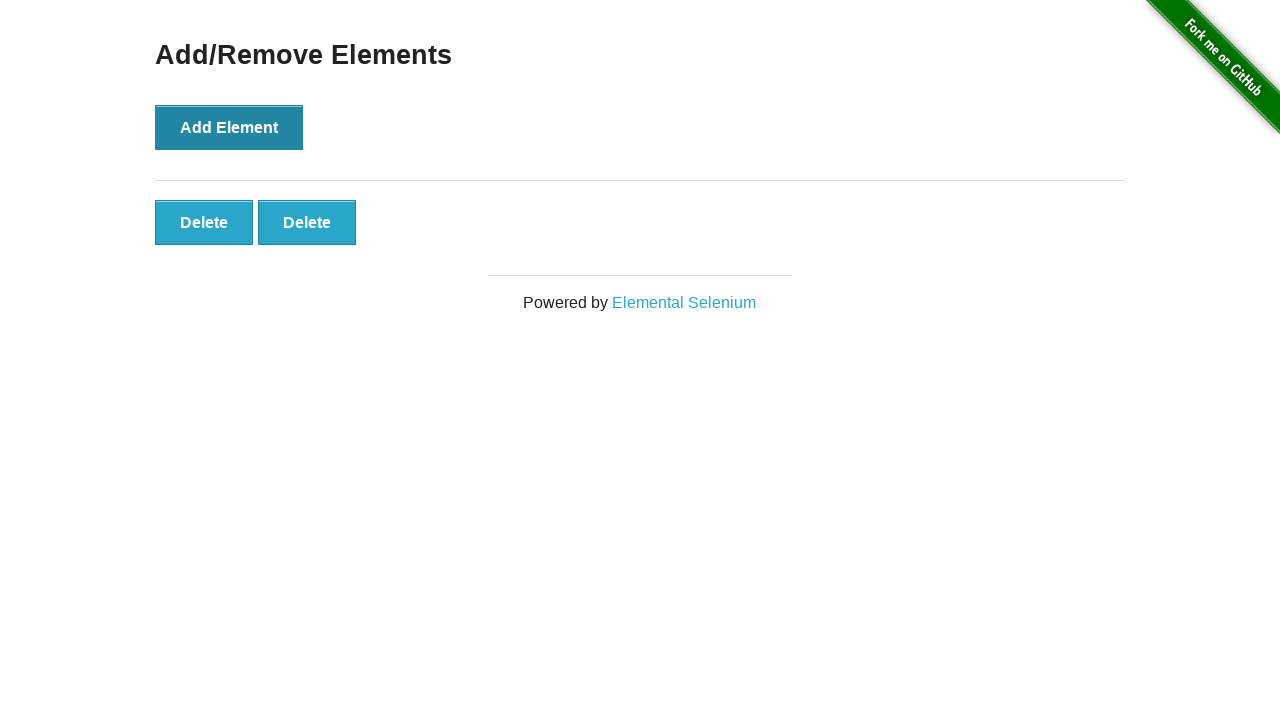

Verified that exactly two 'Delete' buttons are present
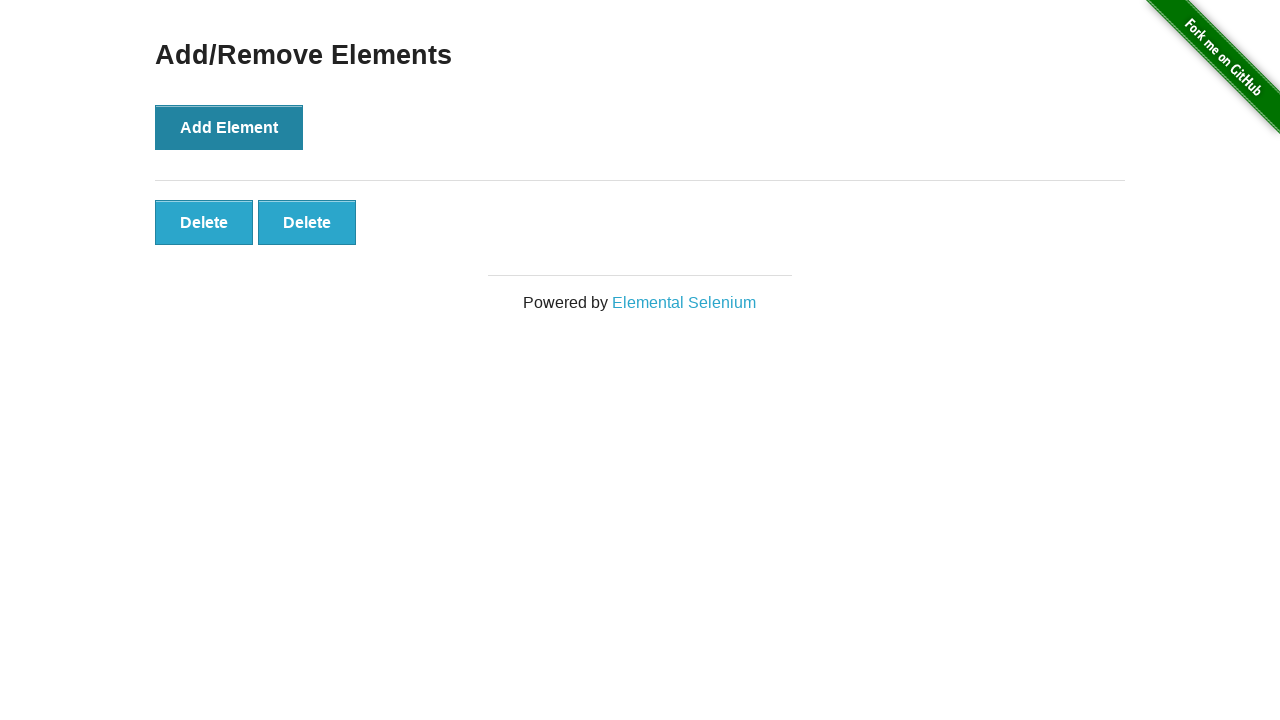

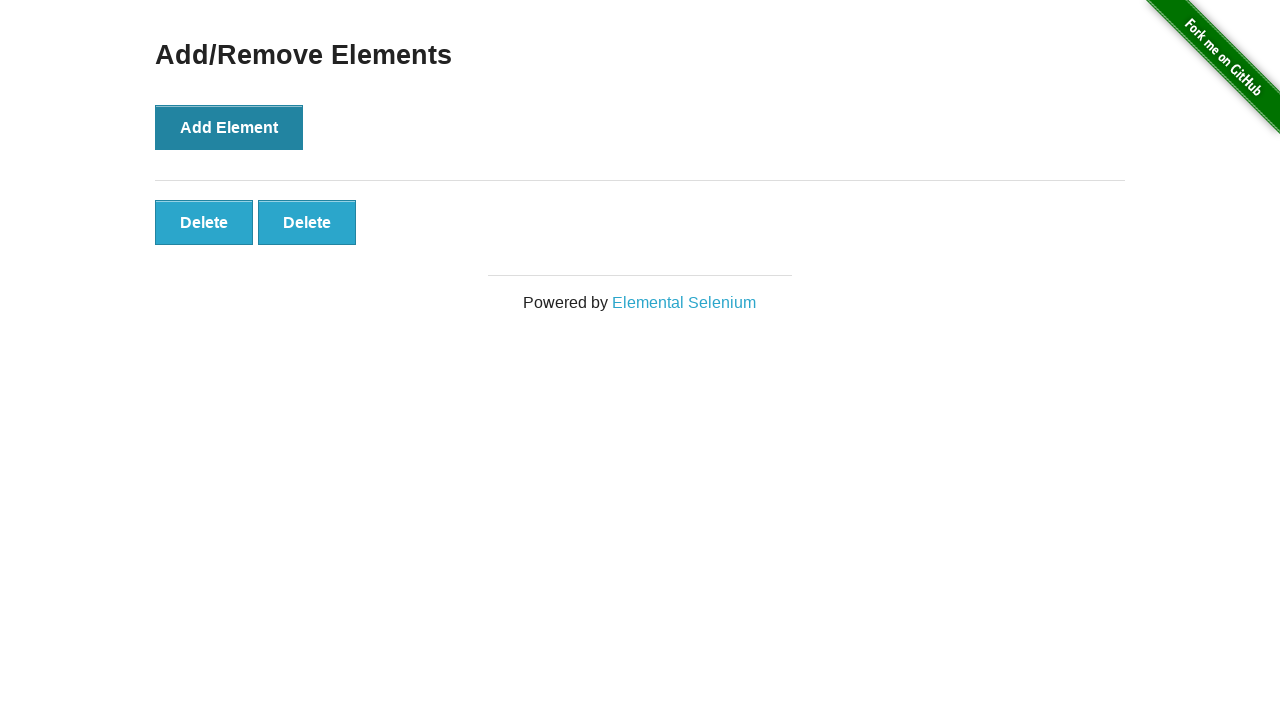